Tests that clicking Frames link redirects to the Frames page

Starting URL: https://the-internet.herokuapp.com/

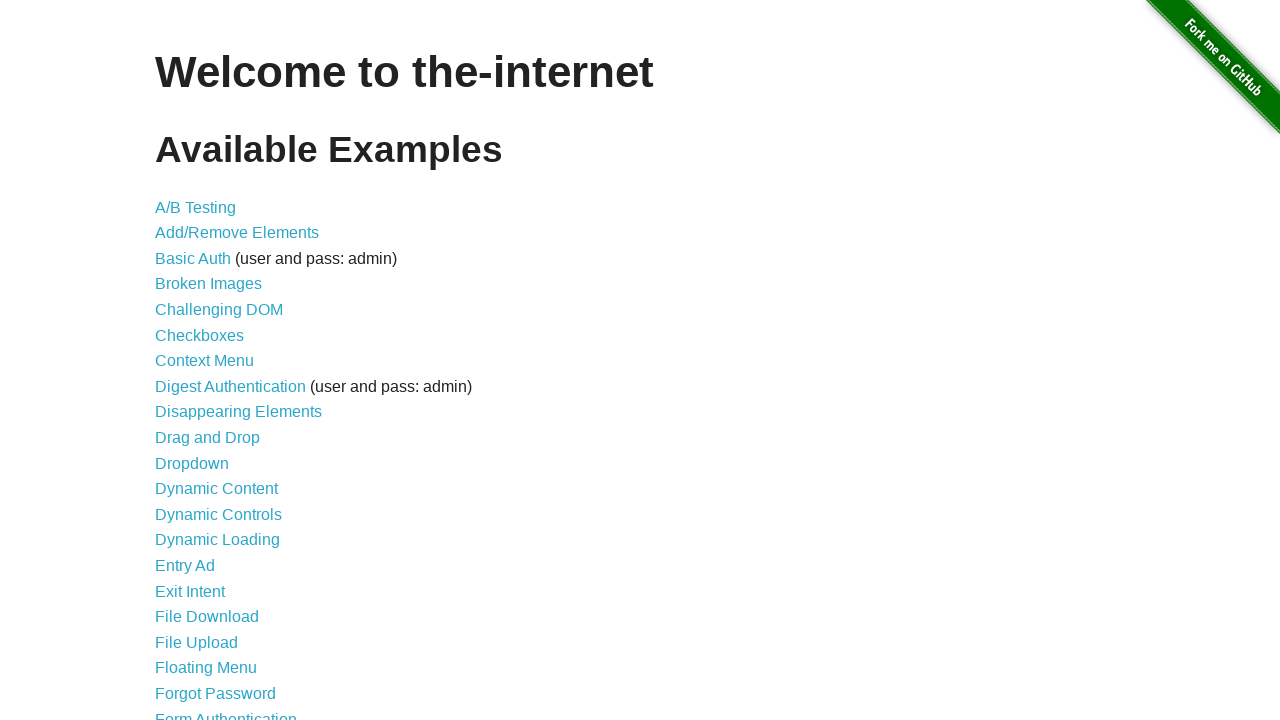

Clicked Frames link at (182, 361) on a[href='/frames']
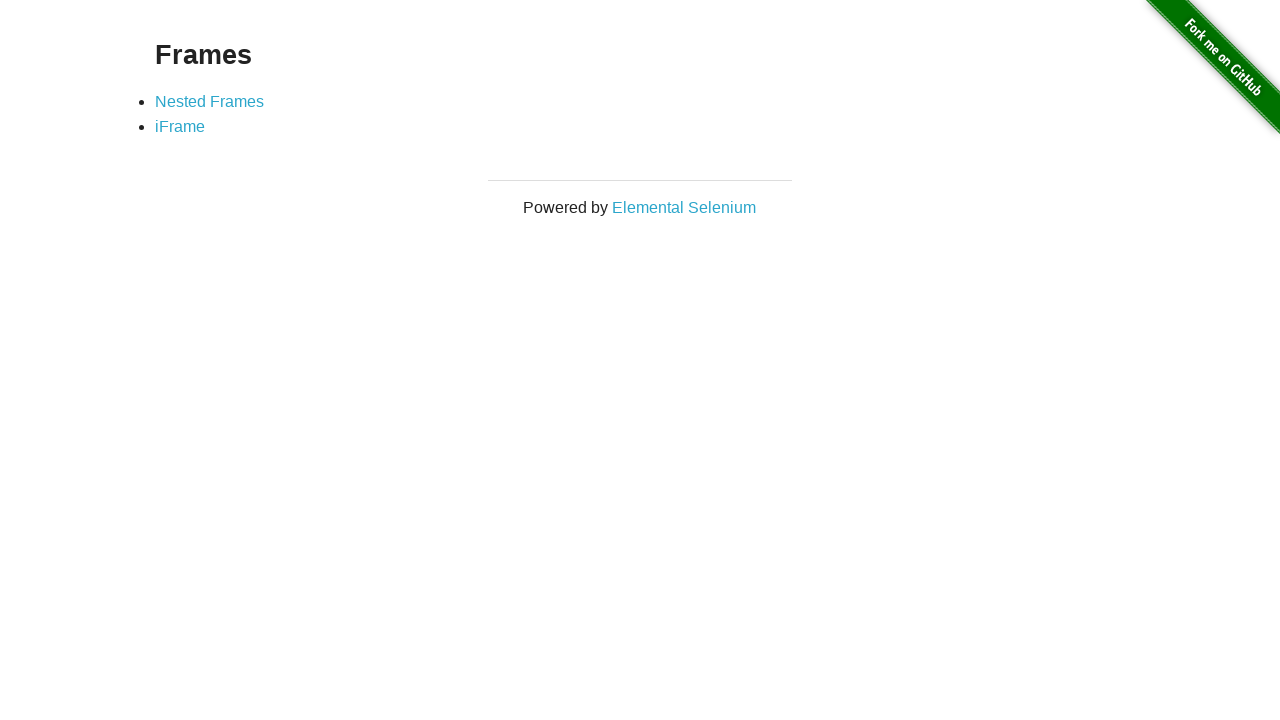

Frames page header loaded, confirming successful navigation to Frames page
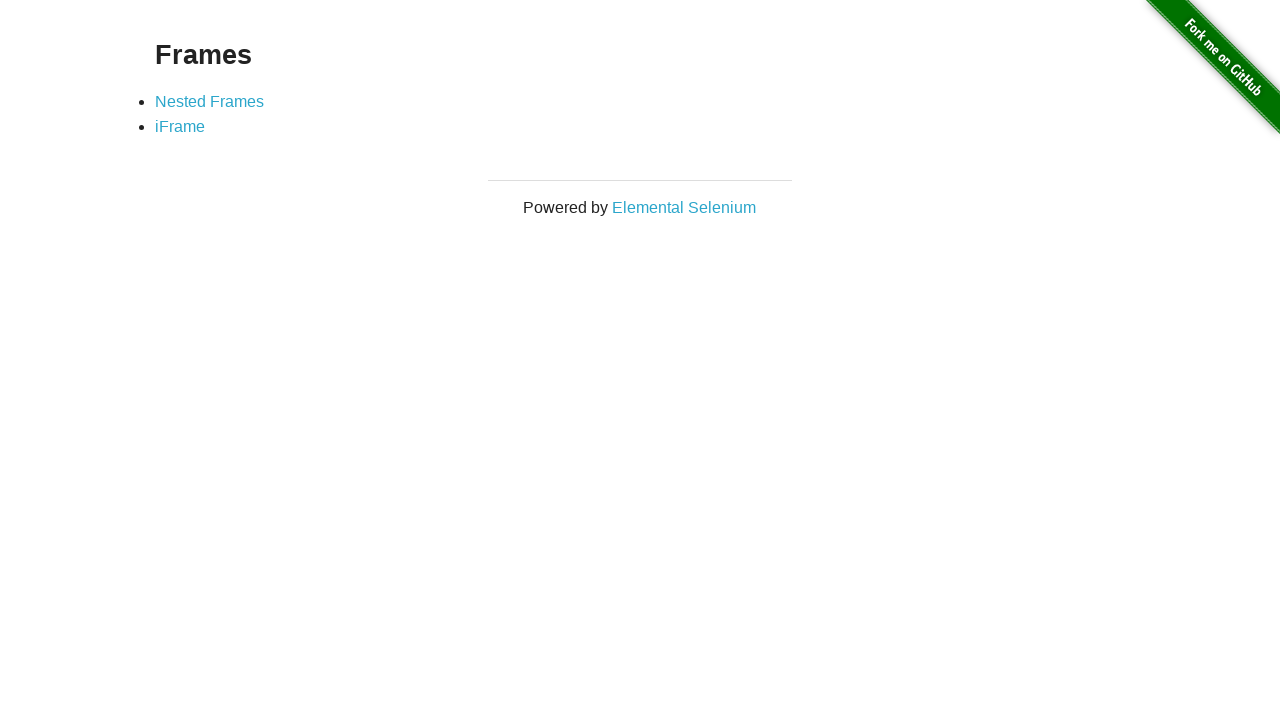

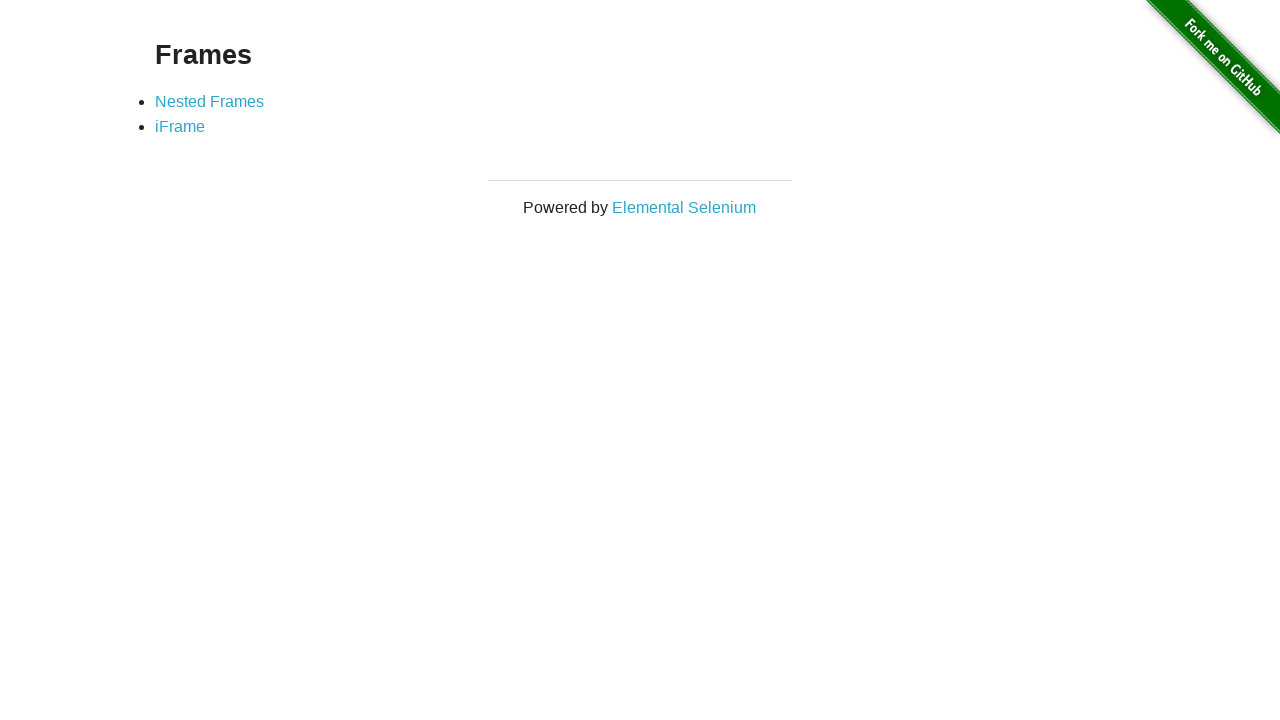